Clicks on the API link in the navigation to navigate to the API documentation page

Starting URL: https://webdriver.io/

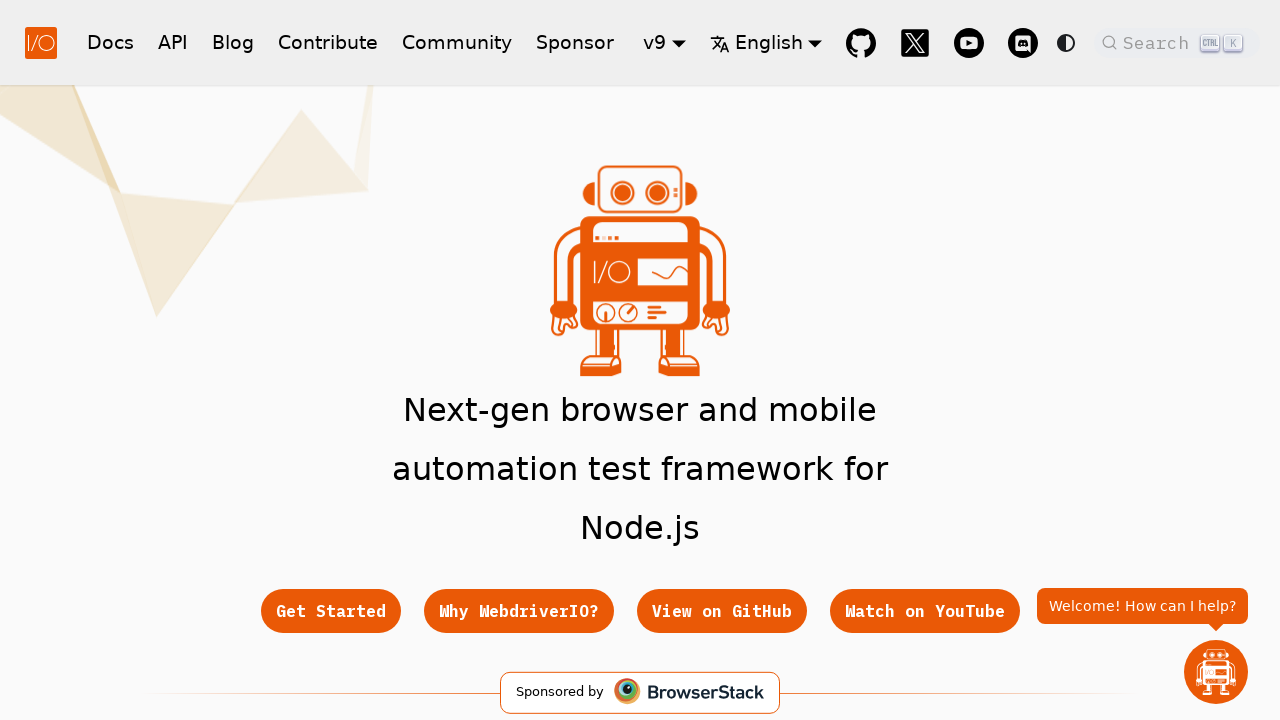

Clicked on the API link in the navigation at (173, 42) on [href="/docs/api"]
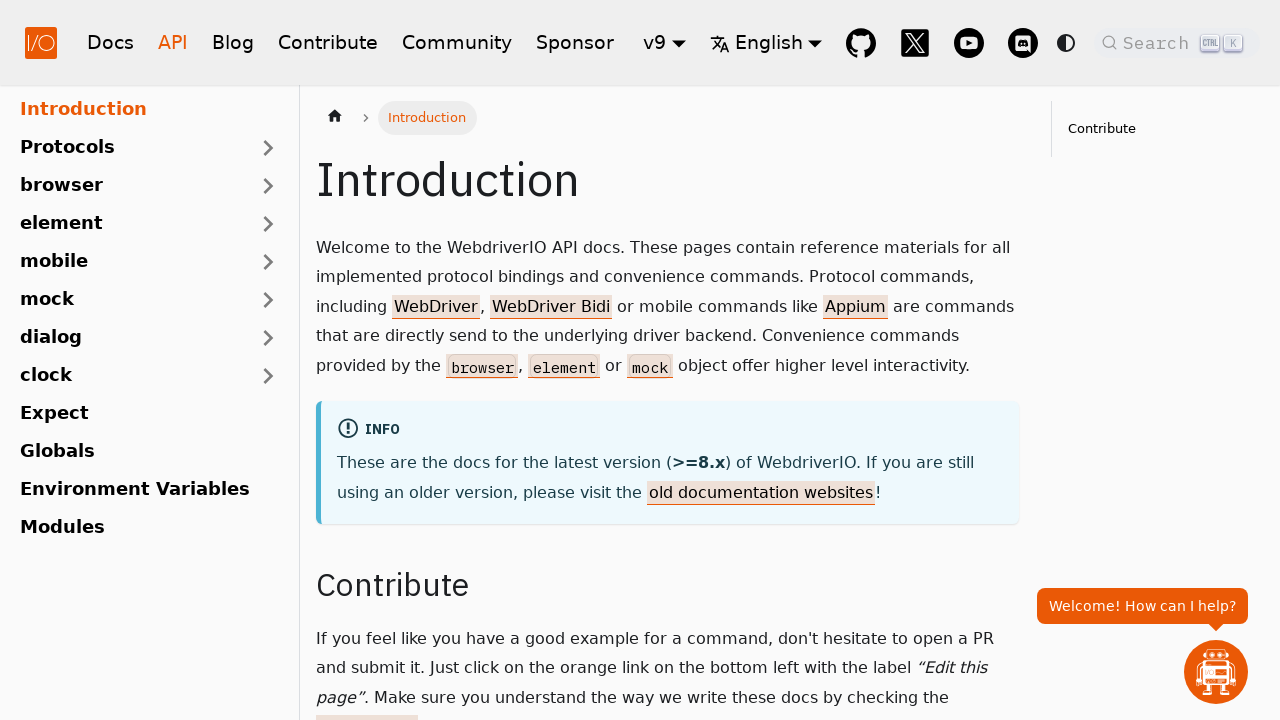

Navigation to API documentation page completed
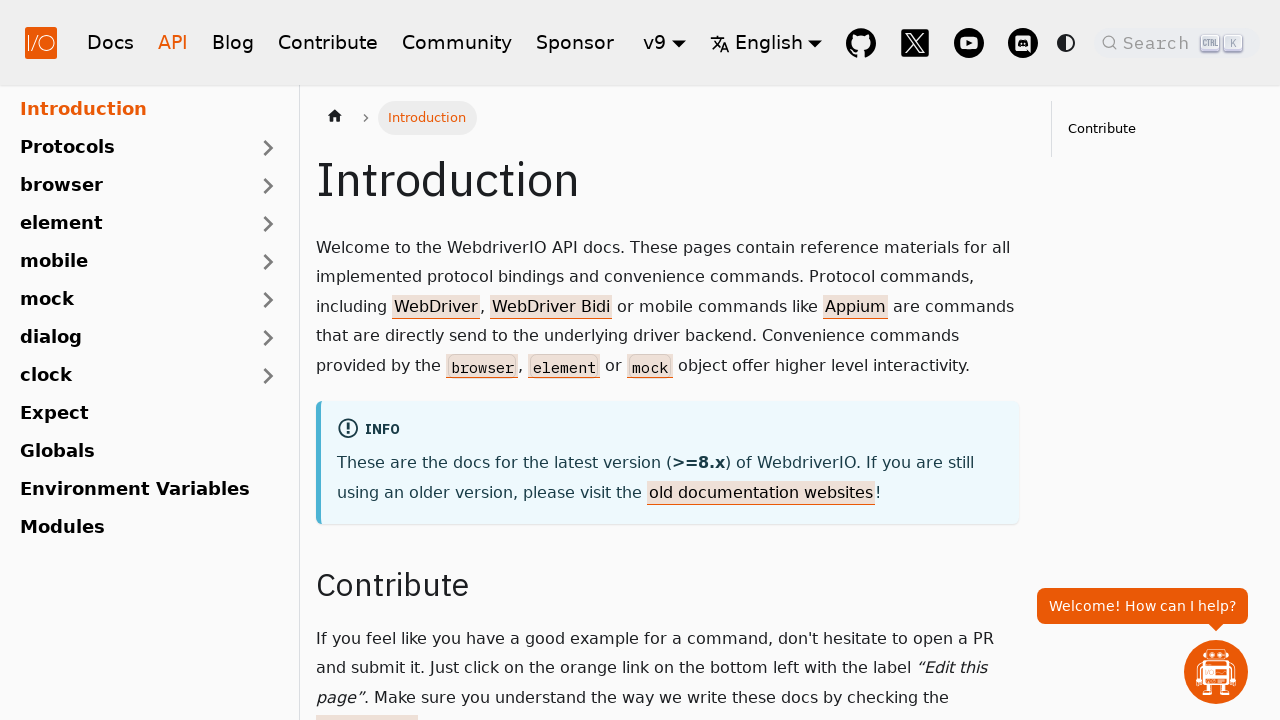

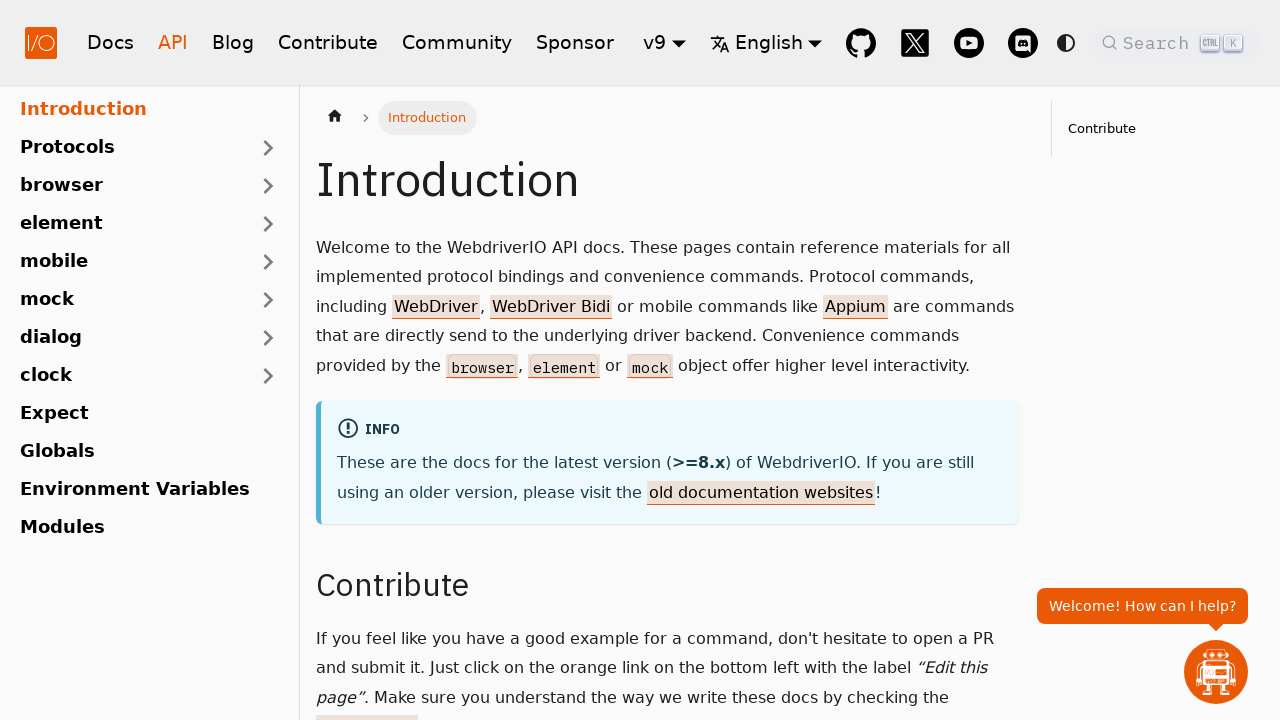